Tests that new todo items are appended to the bottom of the list by creating 3 items and verifying the count

Starting URL: https://demo.playwright.dev/todomvc

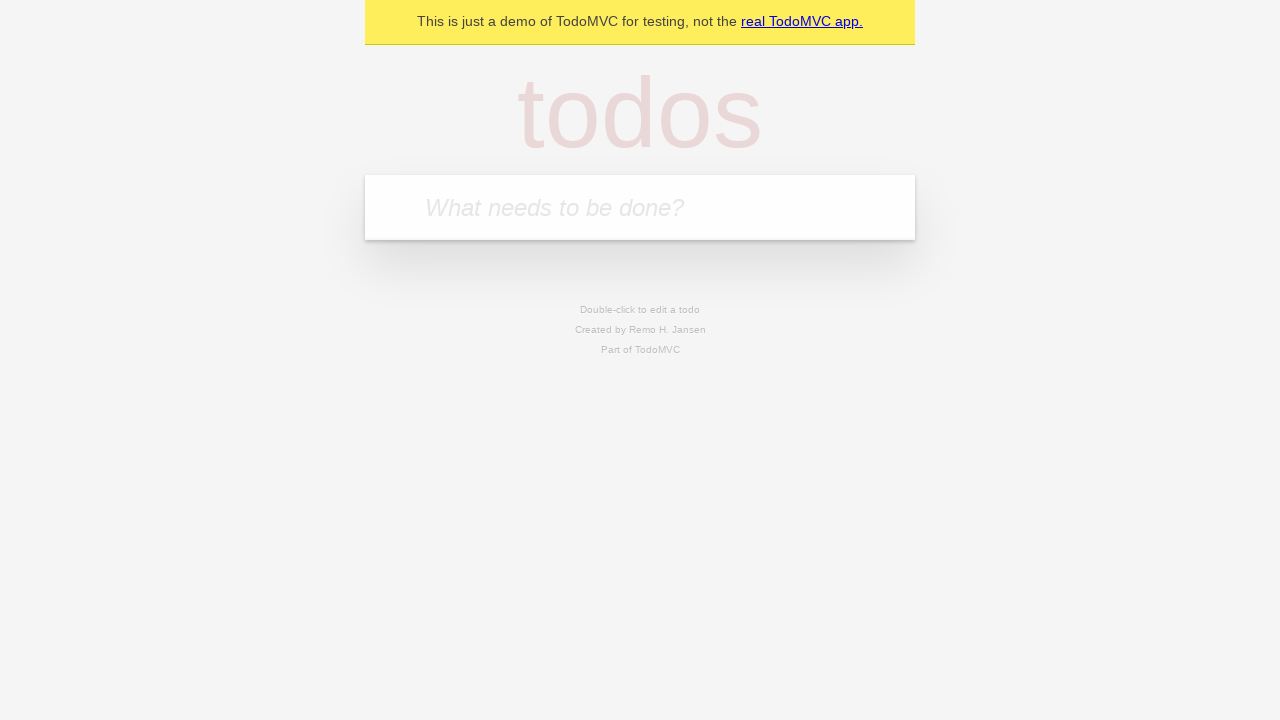

Filled todo input with 'buy some cheese' on internal:attr=[placeholder="What needs to be done?"i]
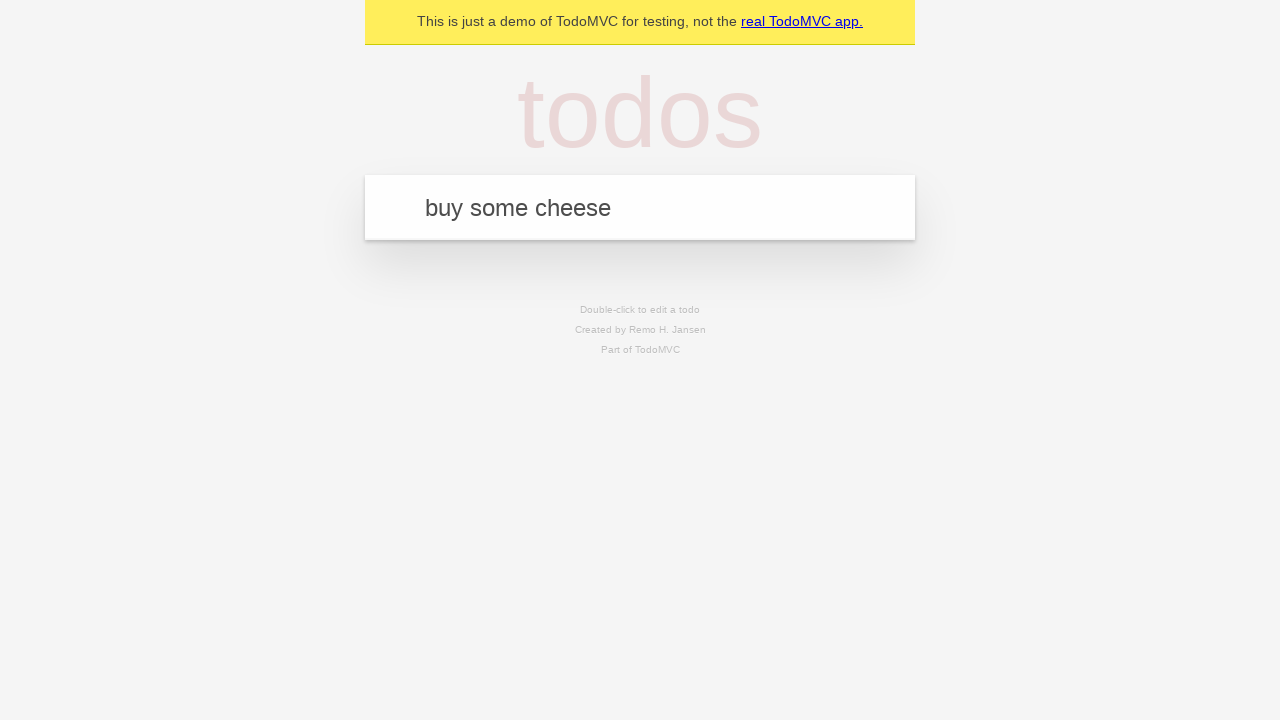

Pressed Enter to create first todo item on internal:attr=[placeholder="What needs to be done?"i]
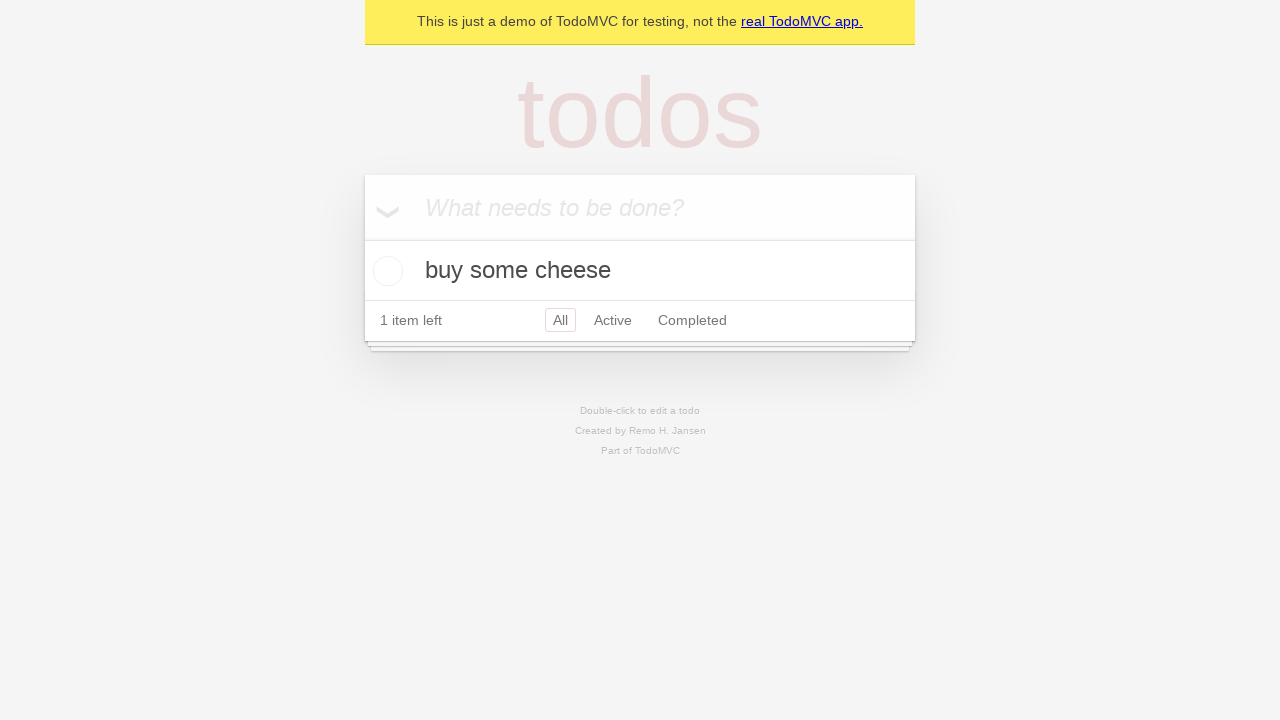

Filled todo input with 'feed the cat' on internal:attr=[placeholder="What needs to be done?"i]
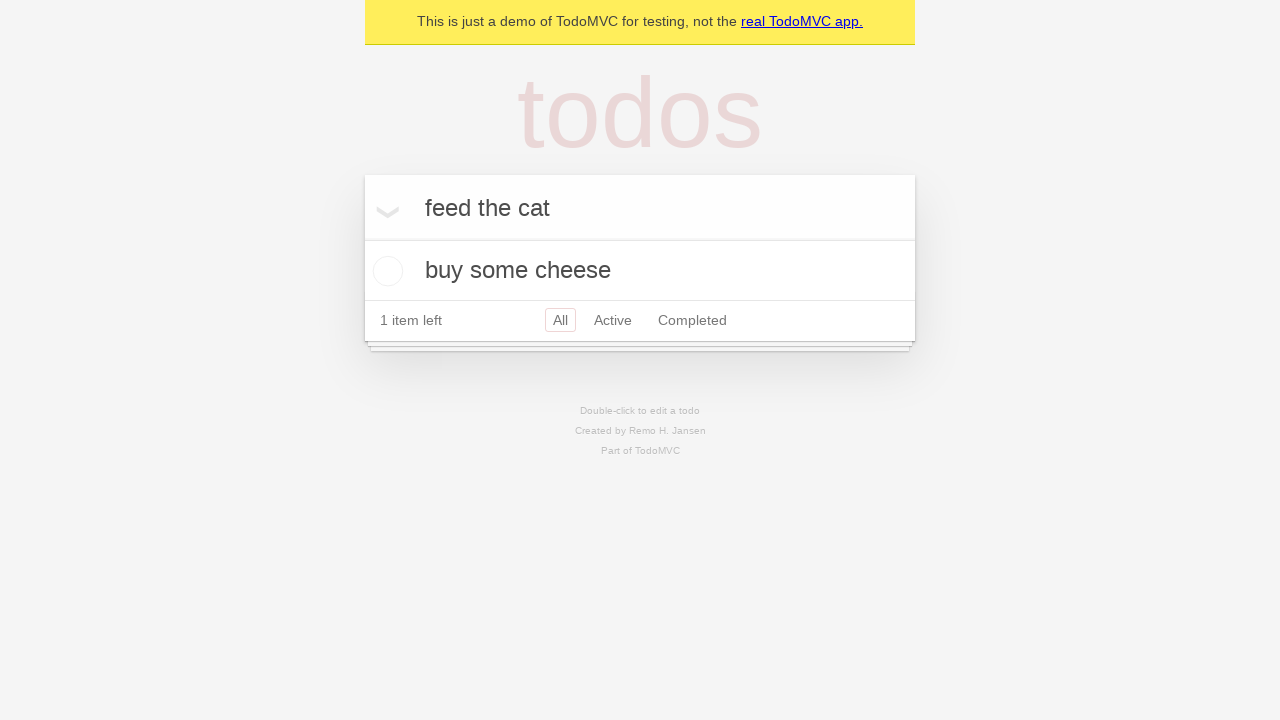

Pressed Enter to create second todo item on internal:attr=[placeholder="What needs to be done?"i]
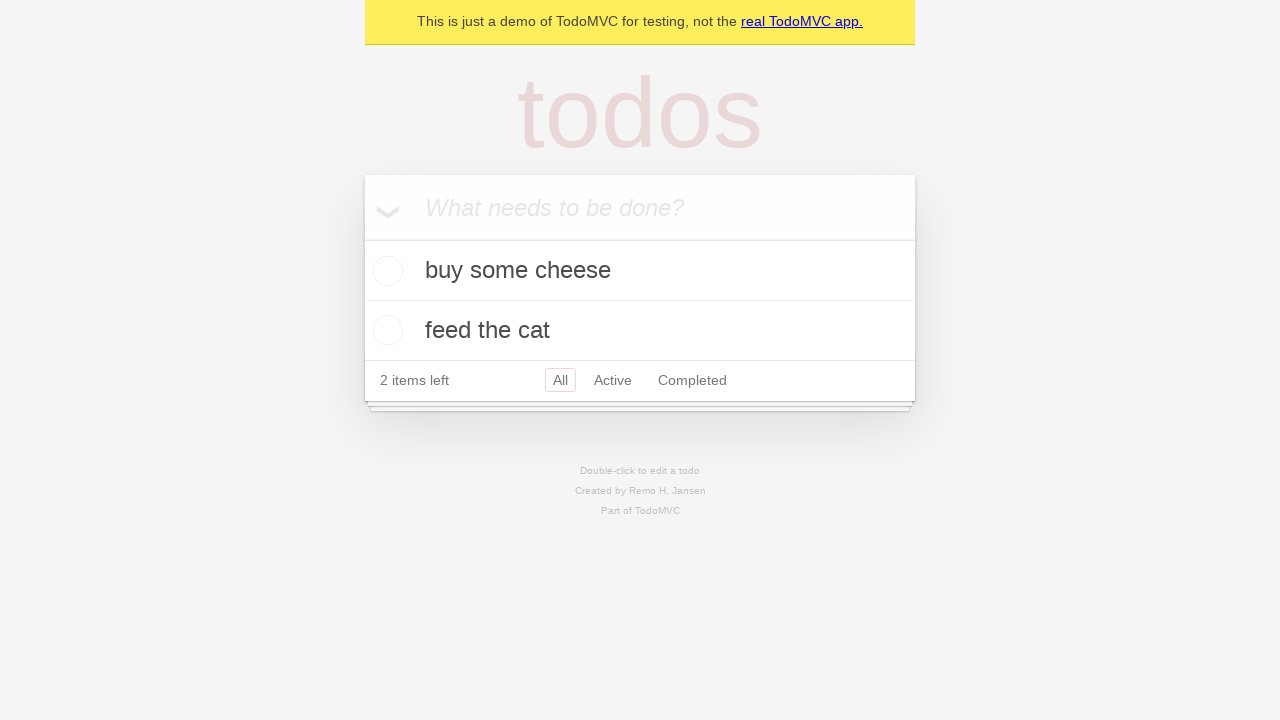

Filled todo input with 'book a doctors appointment' on internal:attr=[placeholder="What needs to be done?"i]
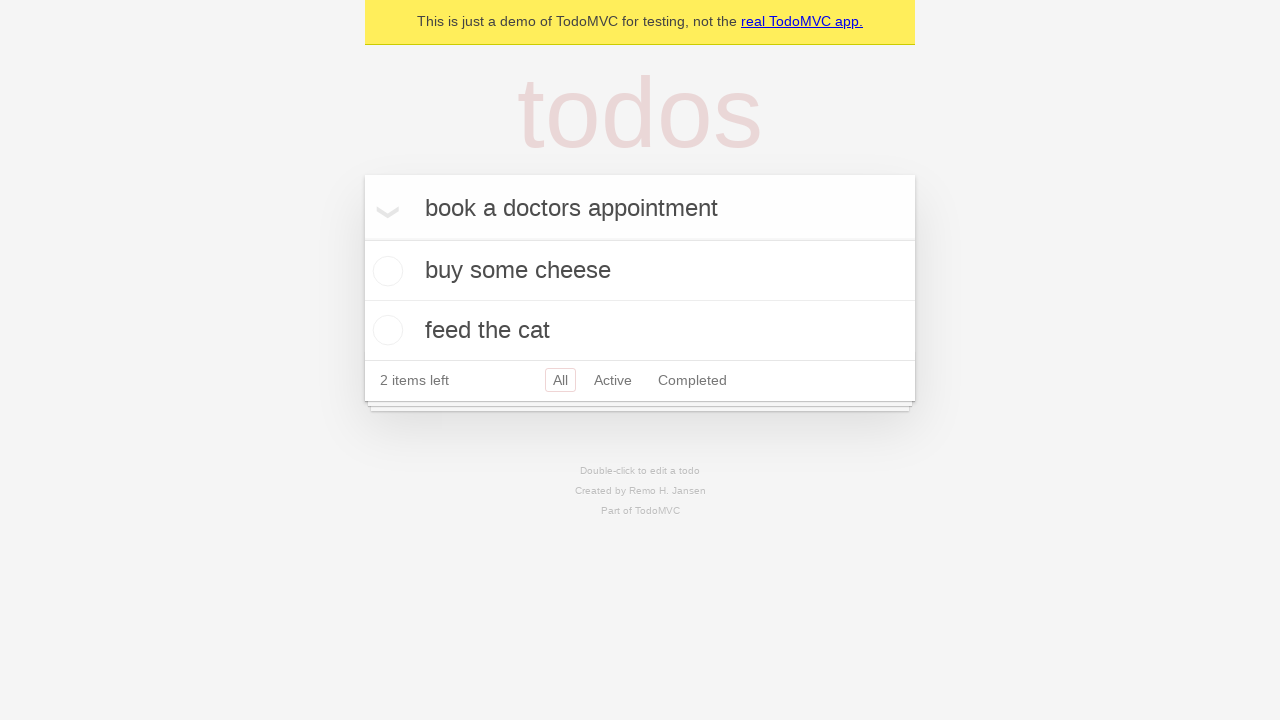

Pressed Enter to create third todo item on internal:attr=[placeholder="What needs to be done?"i]
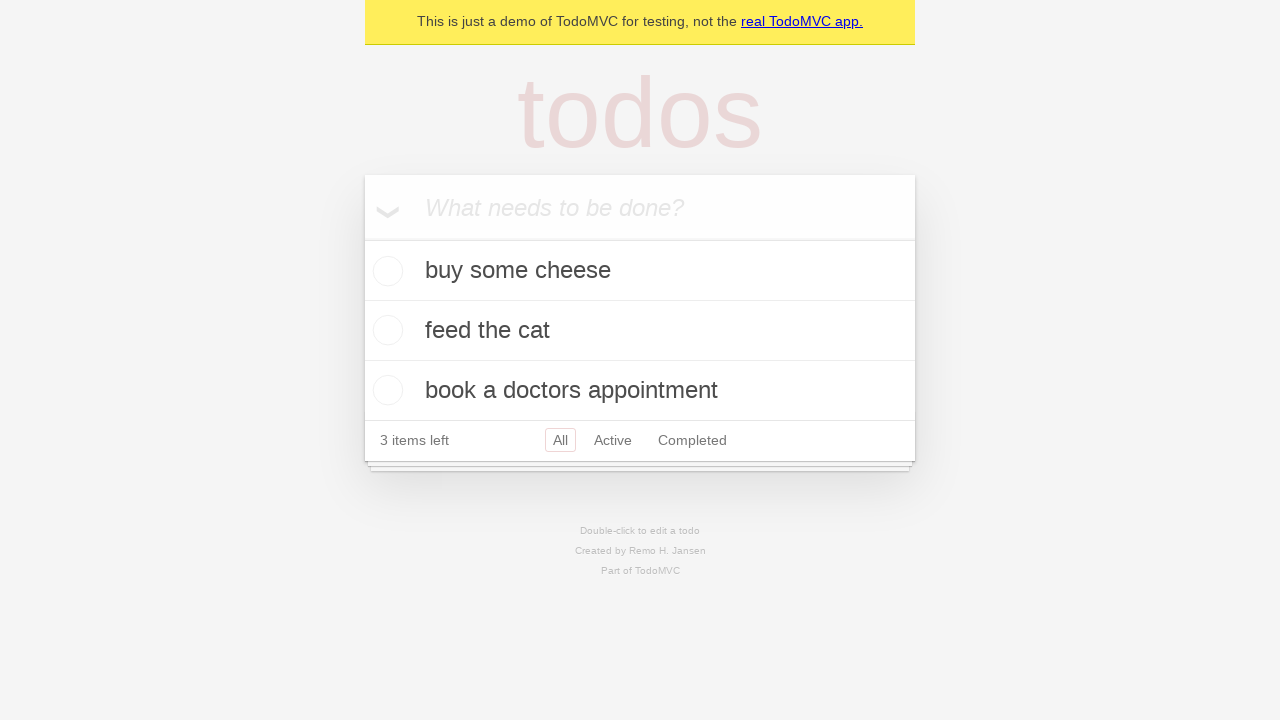

Verified that '3 items left' text is visible, confirming all 3 todos were created
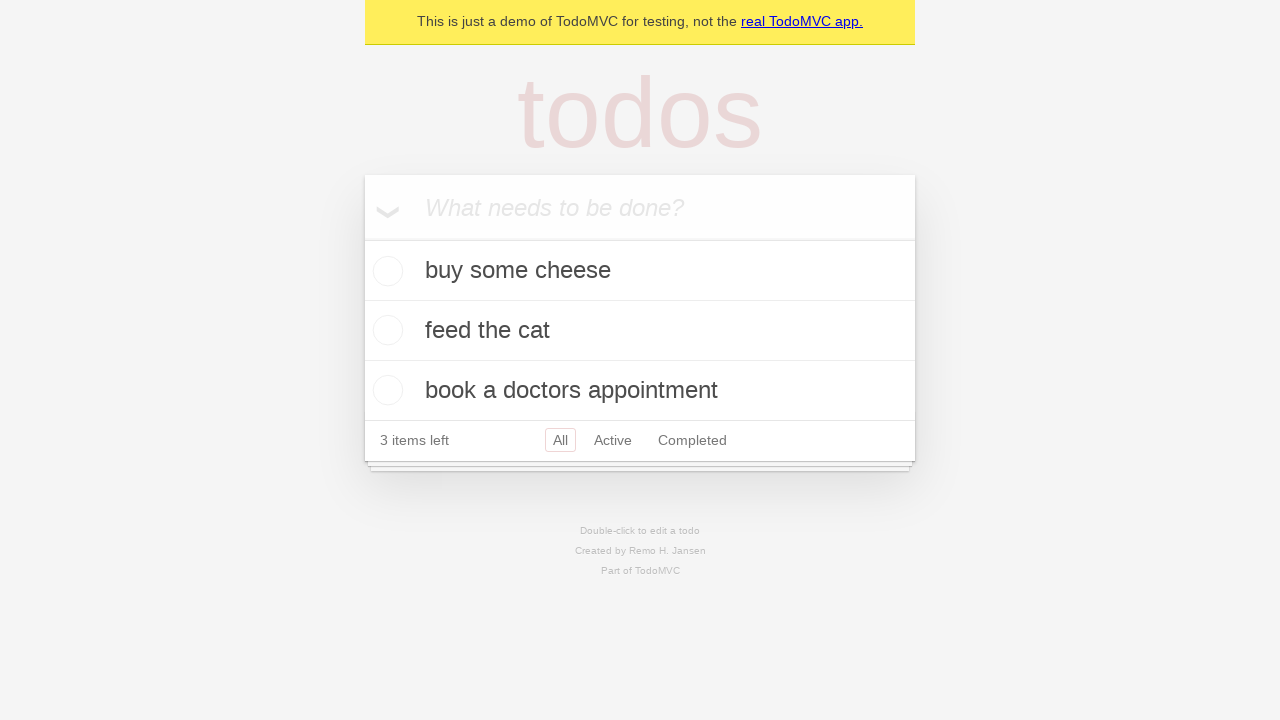

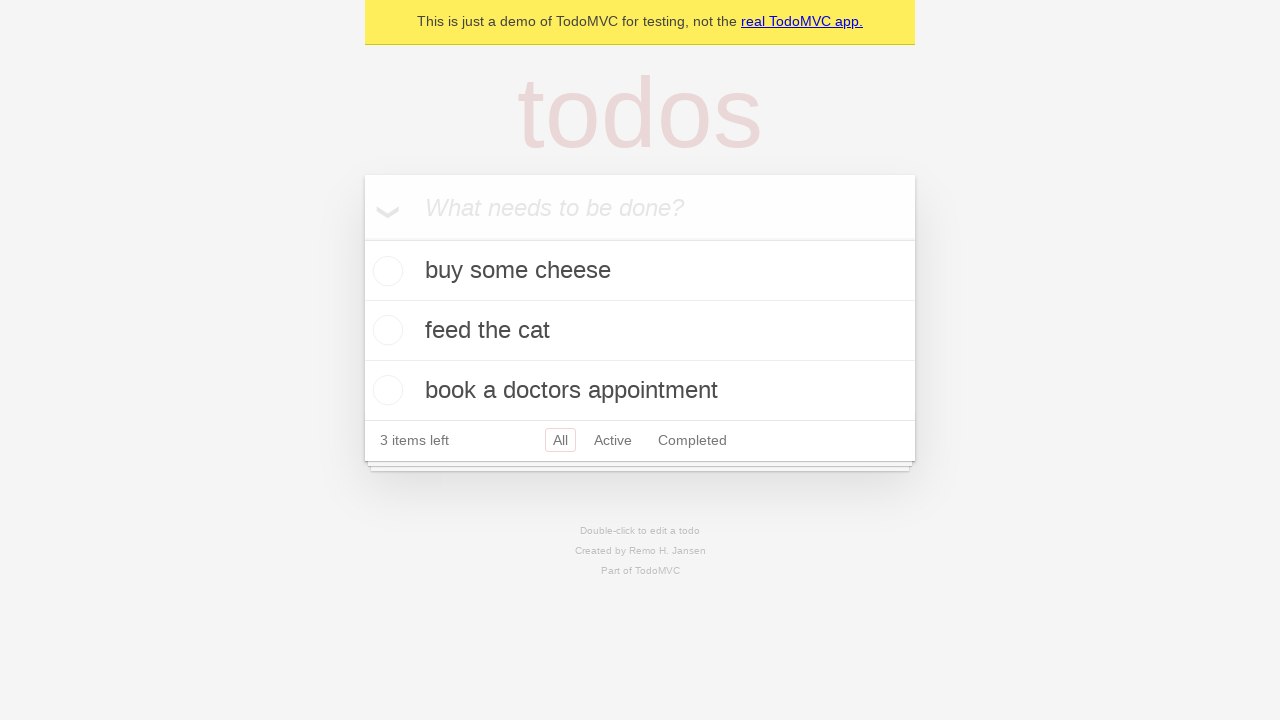